Tests the add/remove elements functionality by clicking the "Add Element" button 5 times to create new delete buttons, then verifies the buttons were created.

Starting URL: https://the-internet.herokuapp.com/add_remove_elements/

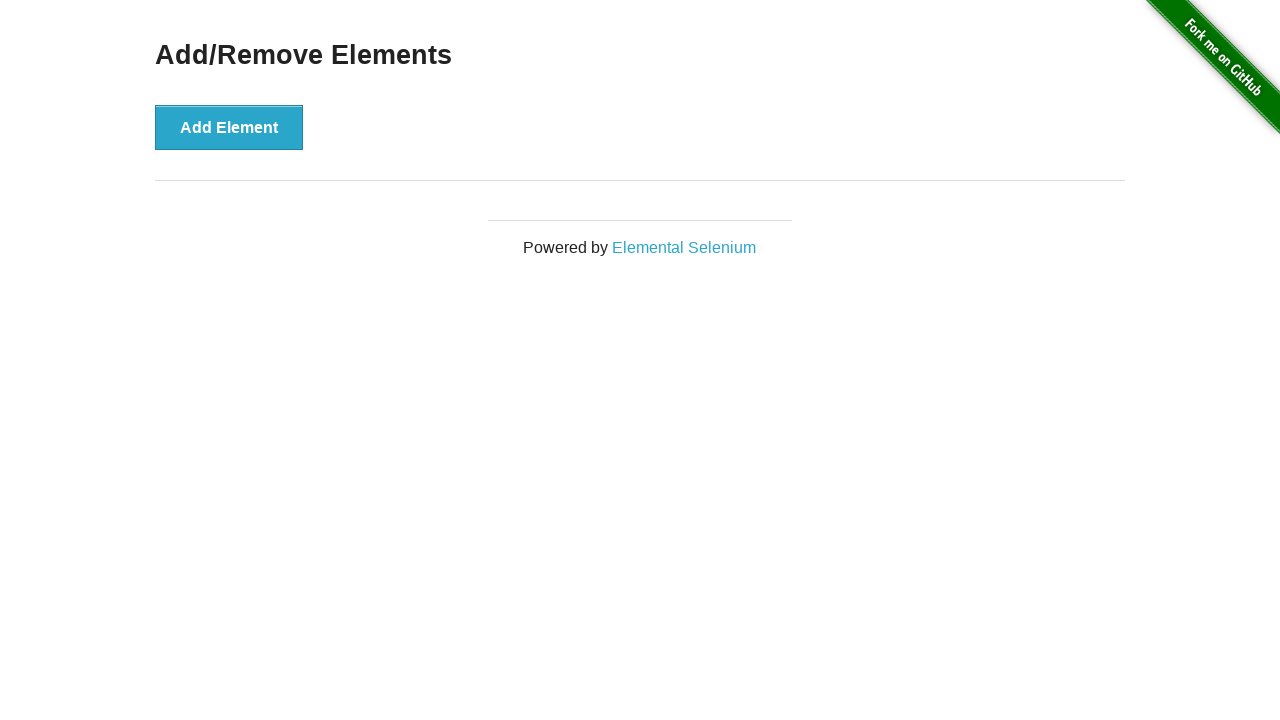

Clicked 'Add Element' button (click 1 of 5) at (229, 127) on button[onclick='addElement()']
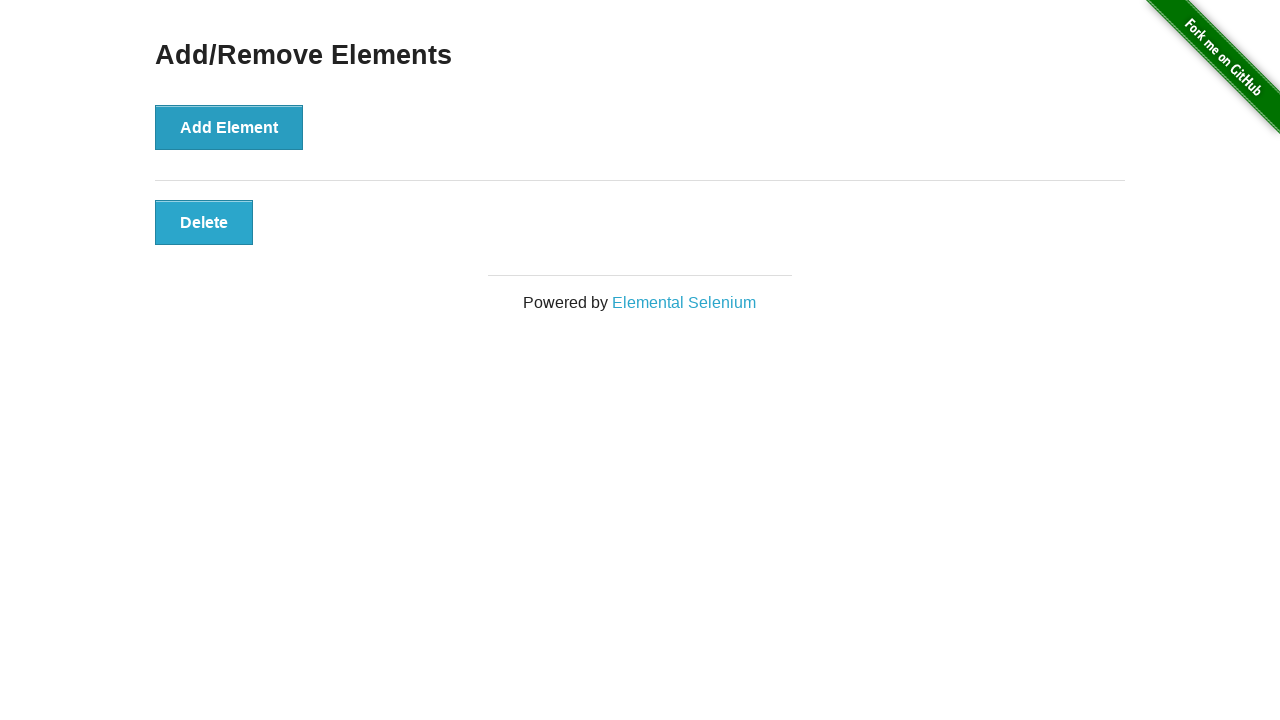

Waited 500ms between button clicks
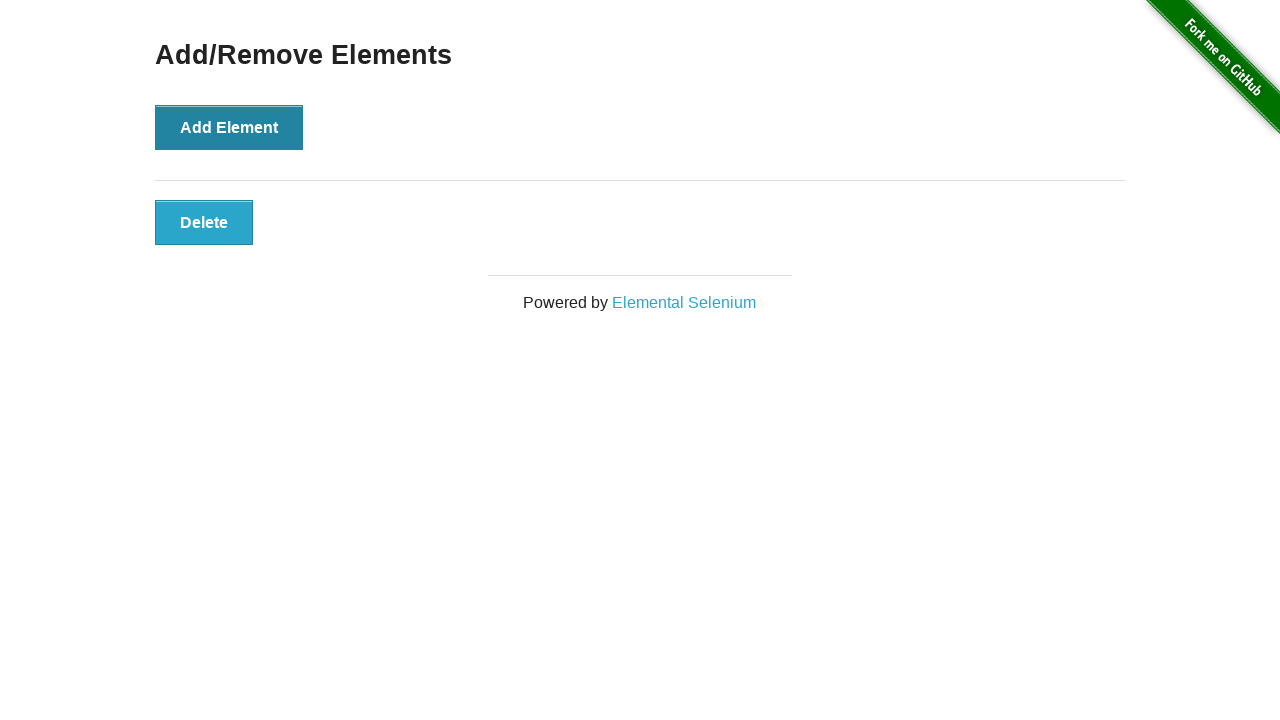

Clicked 'Add Element' button (click 2 of 5) at (229, 127) on button[onclick='addElement()']
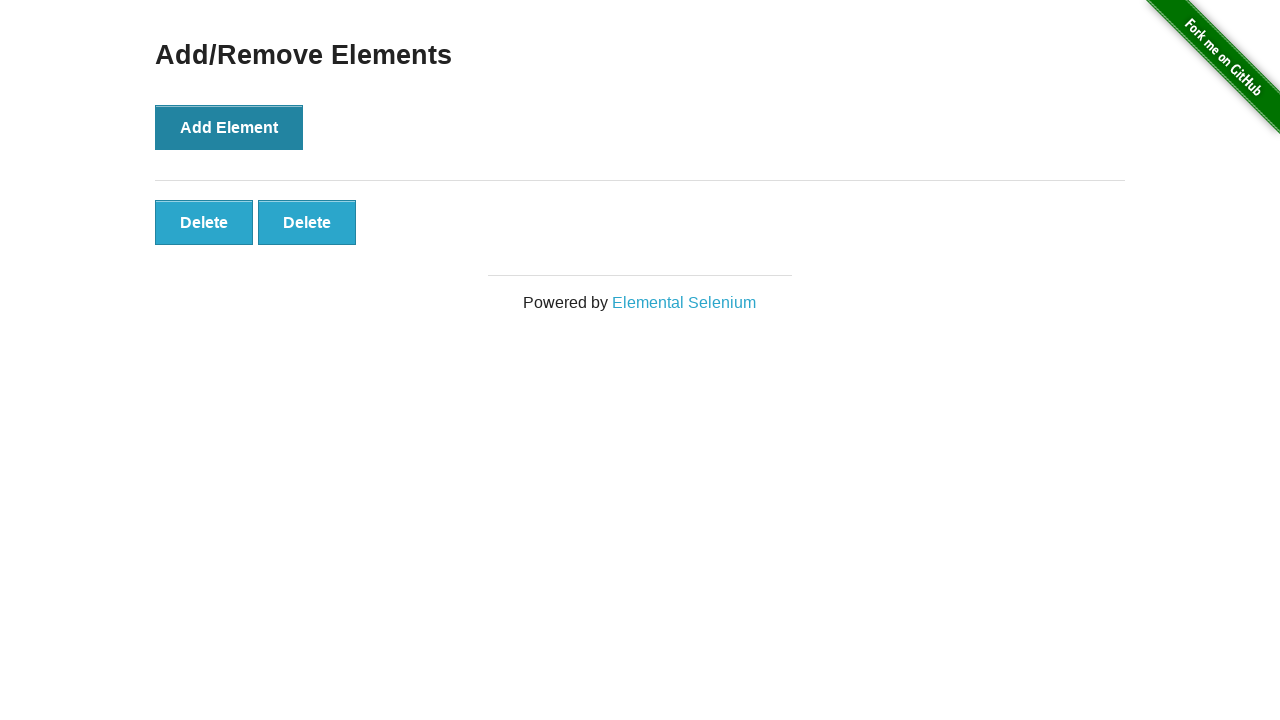

Waited 500ms between button clicks
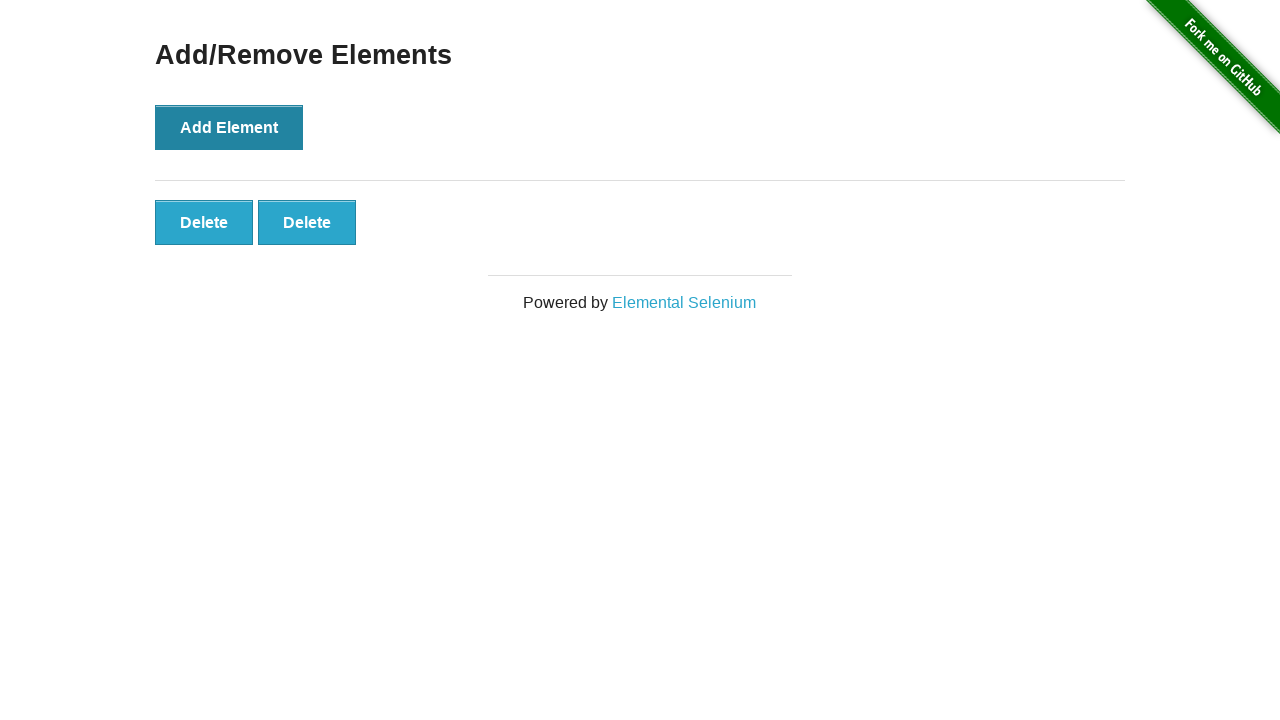

Clicked 'Add Element' button (click 3 of 5) at (229, 127) on button[onclick='addElement()']
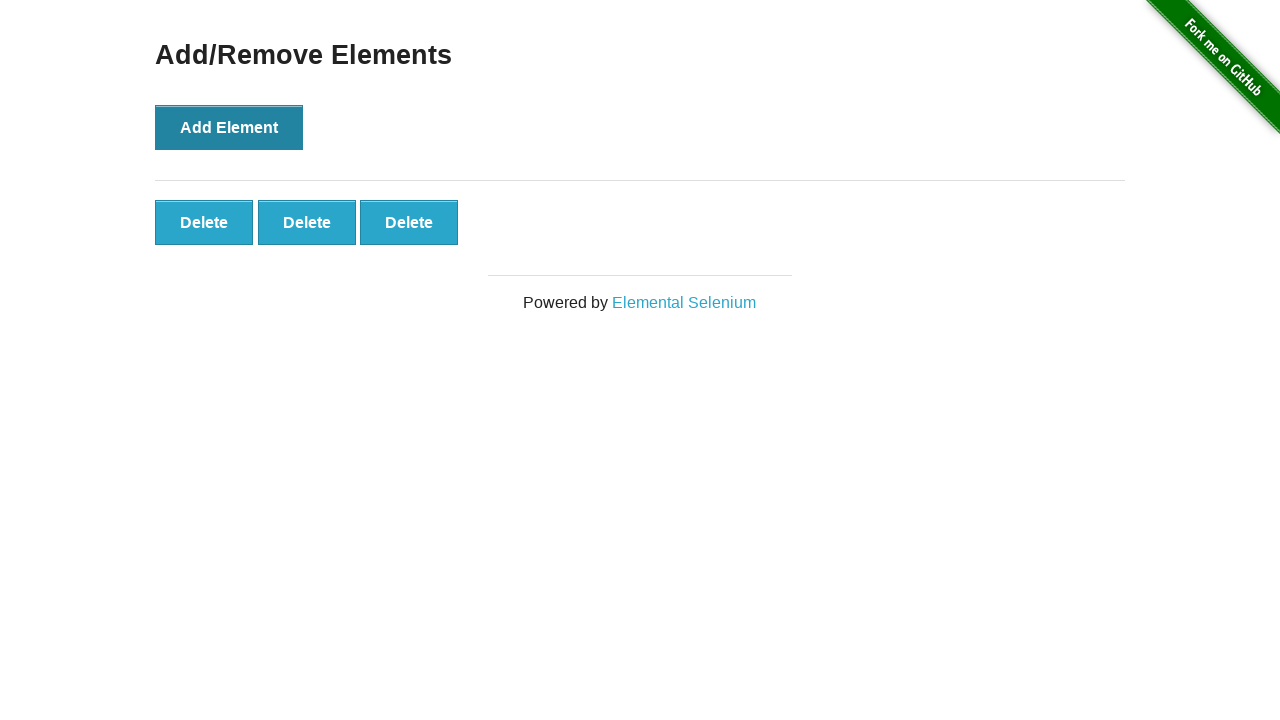

Waited 500ms between button clicks
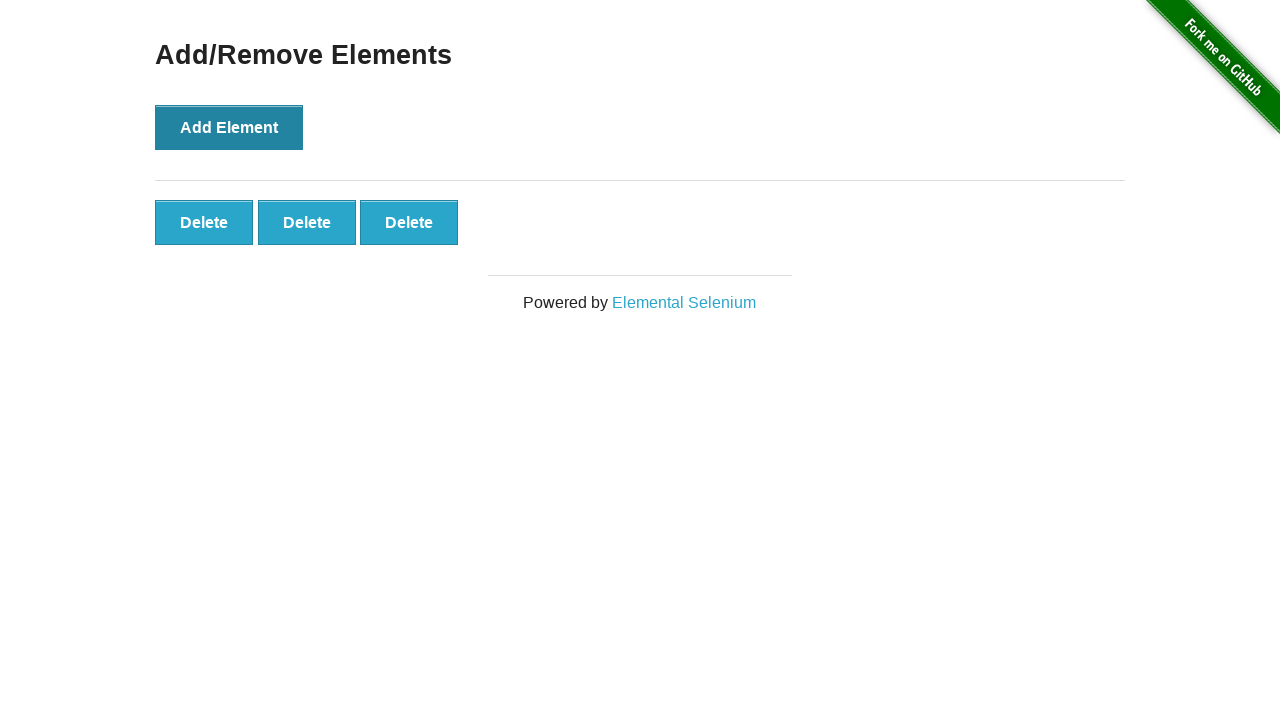

Clicked 'Add Element' button (click 4 of 5) at (229, 127) on button[onclick='addElement()']
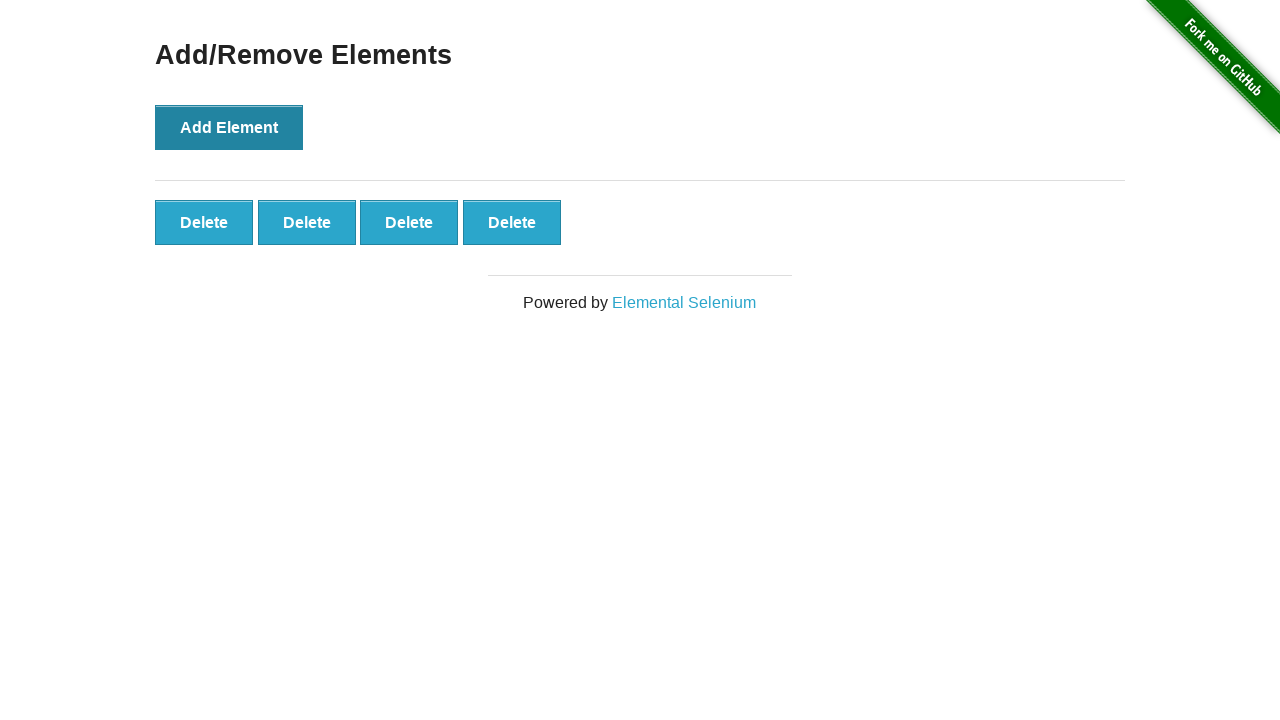

Waited 500ms between button clicks
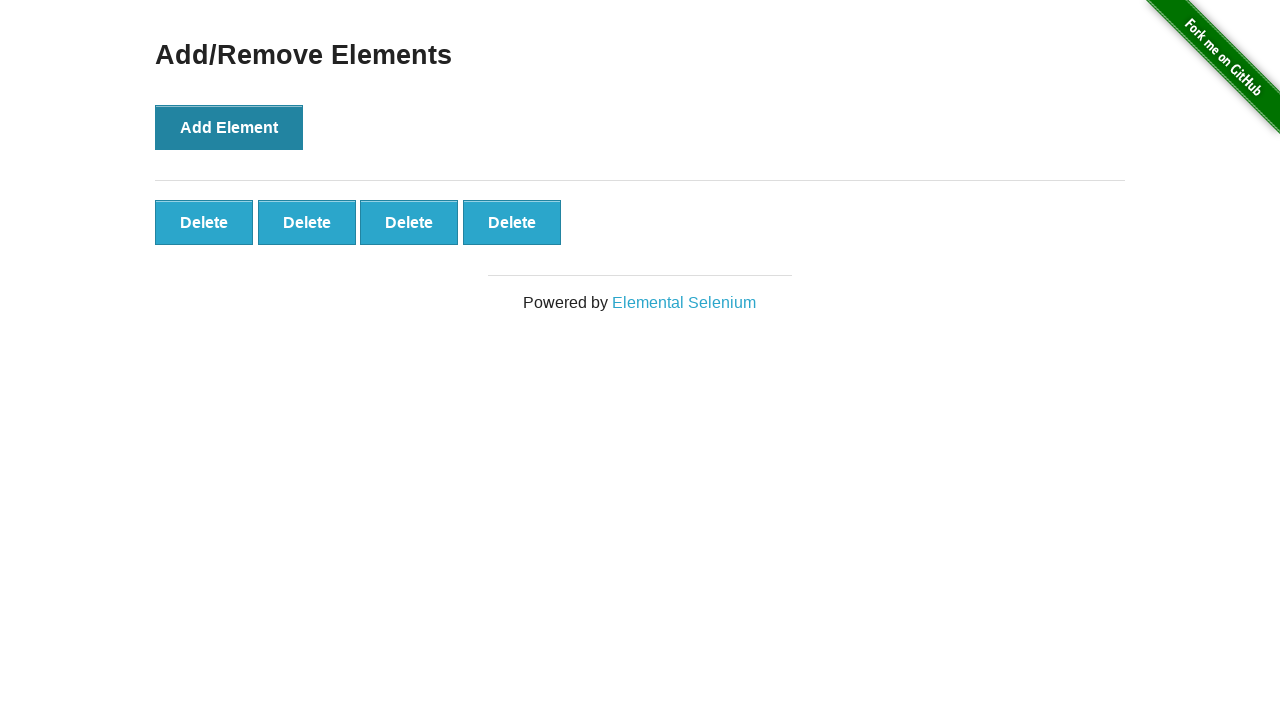

Clicked 'Add Element' button (click 5 of 5) at (229, 127) on button[onclick='addElement()']
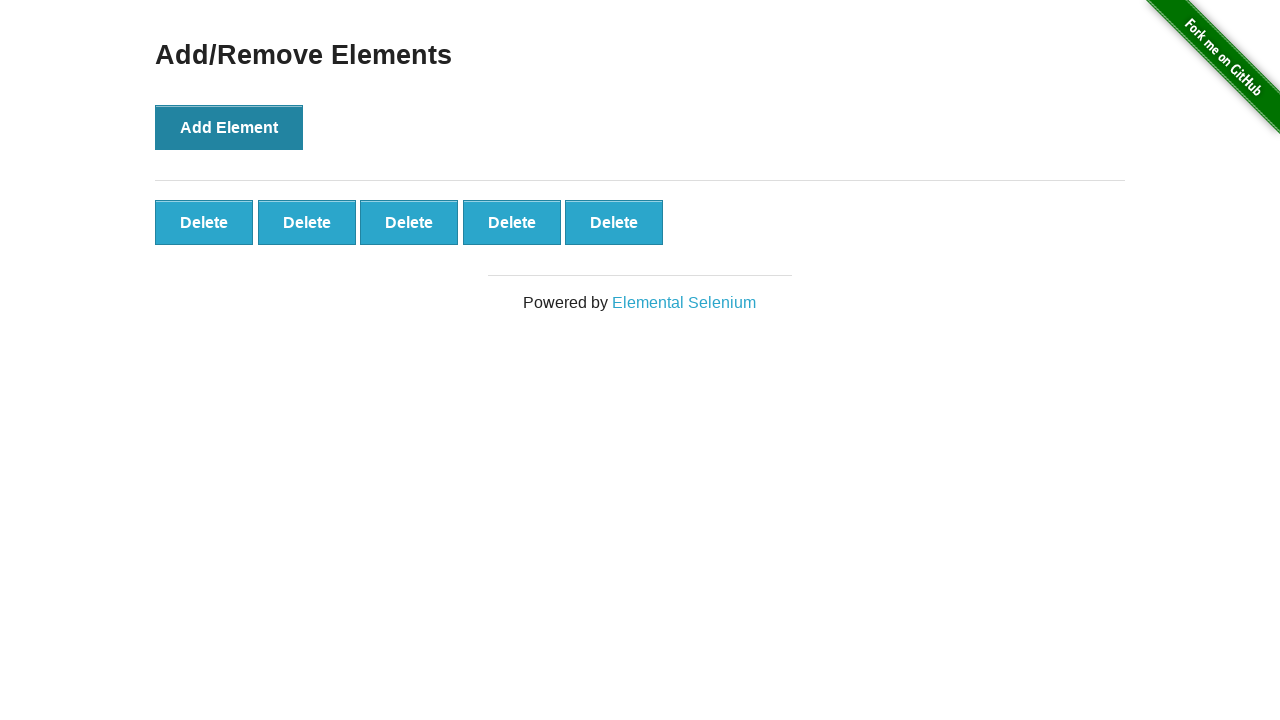

Waited 500ms between button clicks
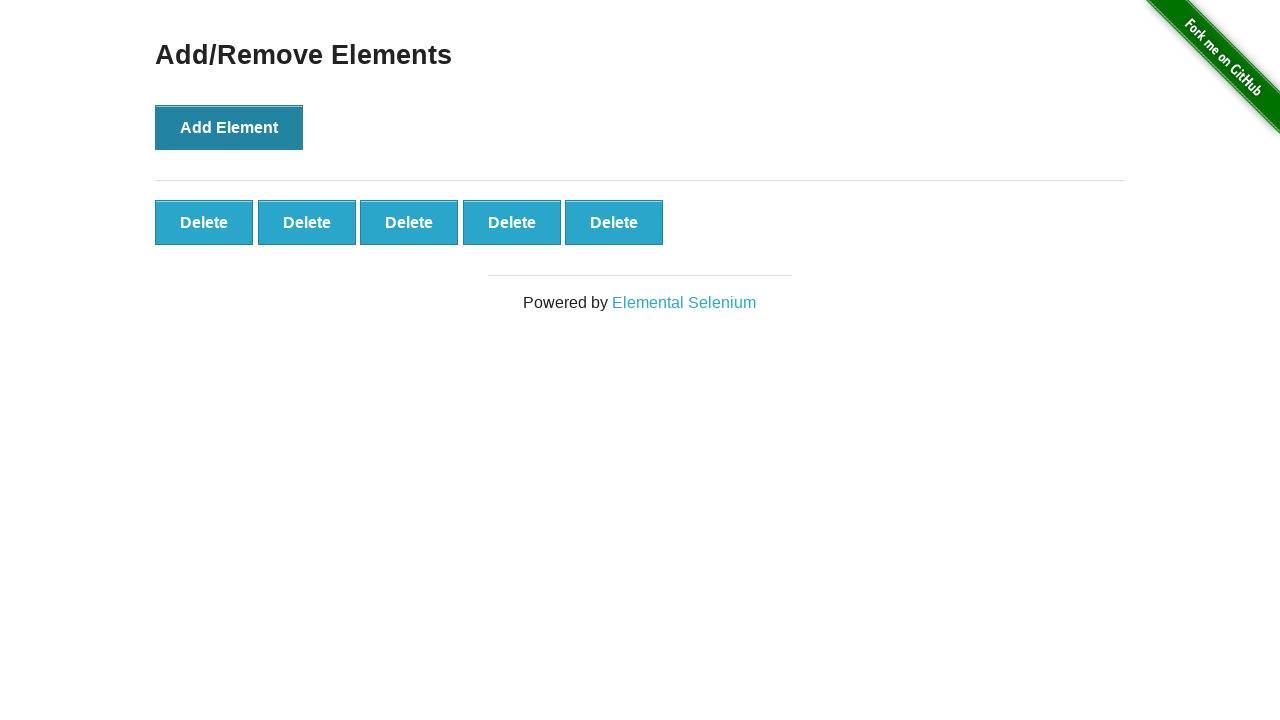

Delete buttons appeared on the page
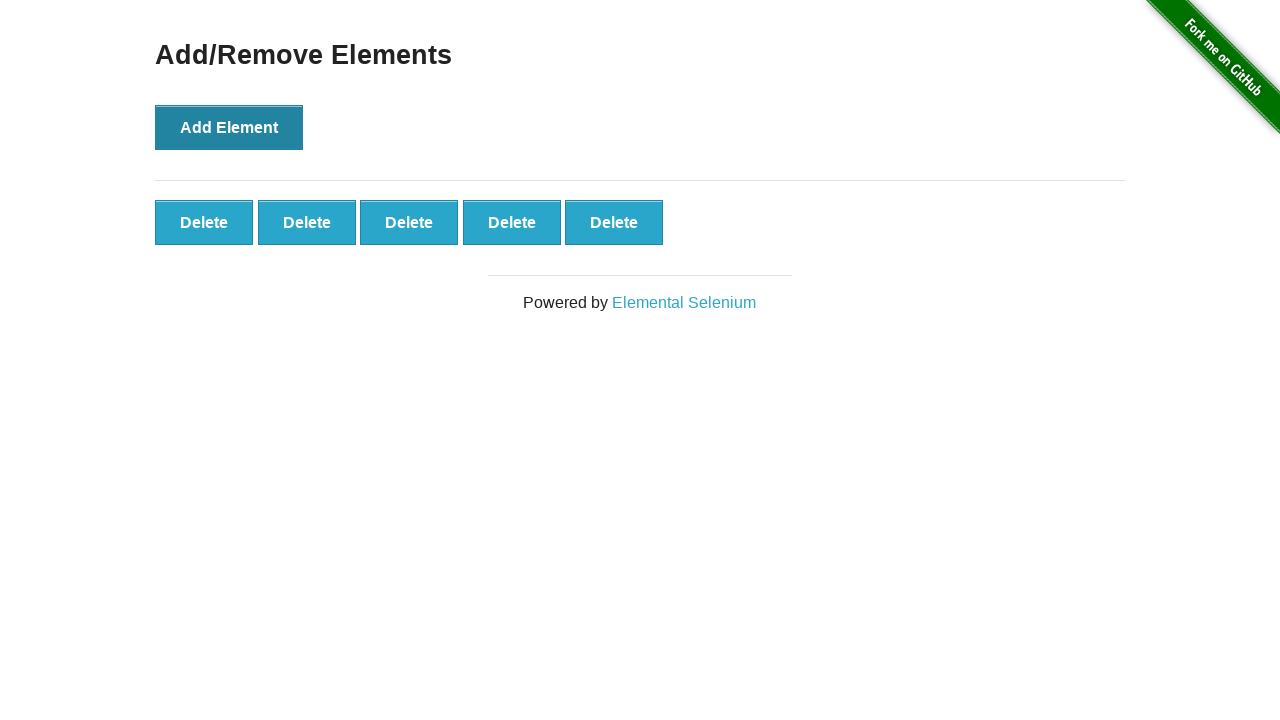

Verified all 5 delete buttons were created
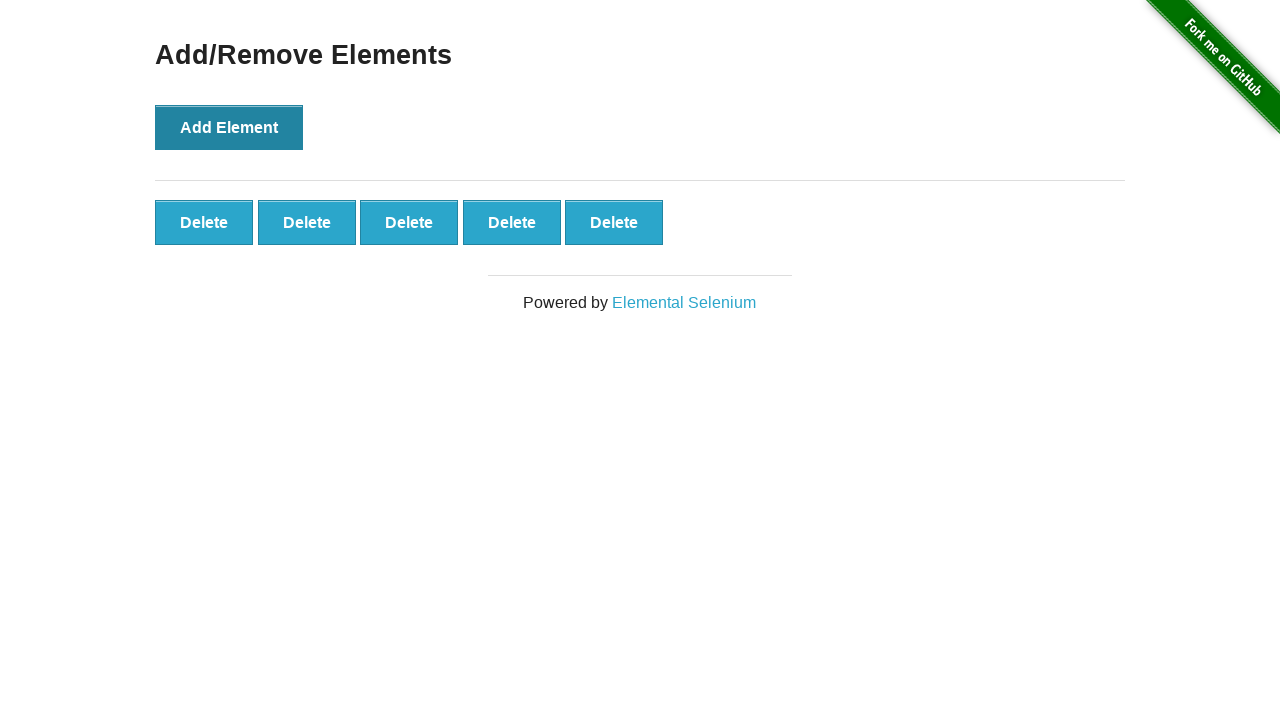

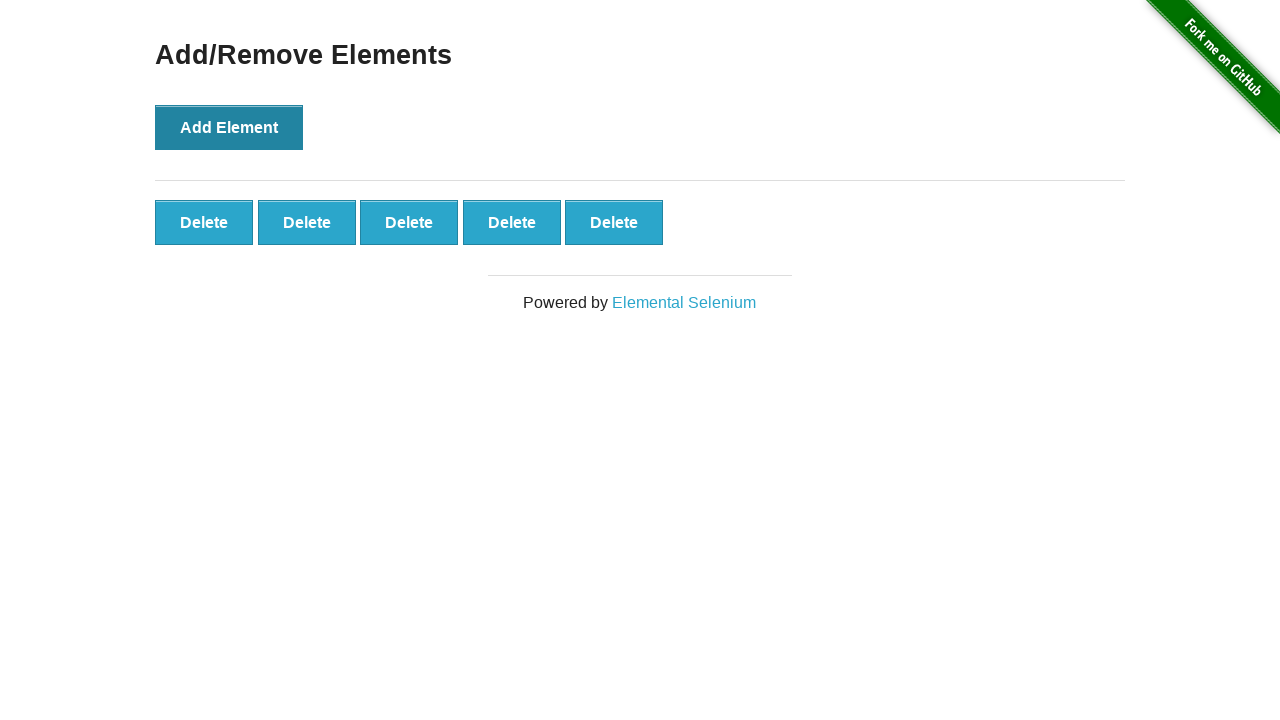